Tests adding a new item to a todo list by typing "Learn Selenium" in the input field, pressing Enter, and verifying the item appears in the list.

Starting URL: https://lambdatest.github.io/sample-todo-app

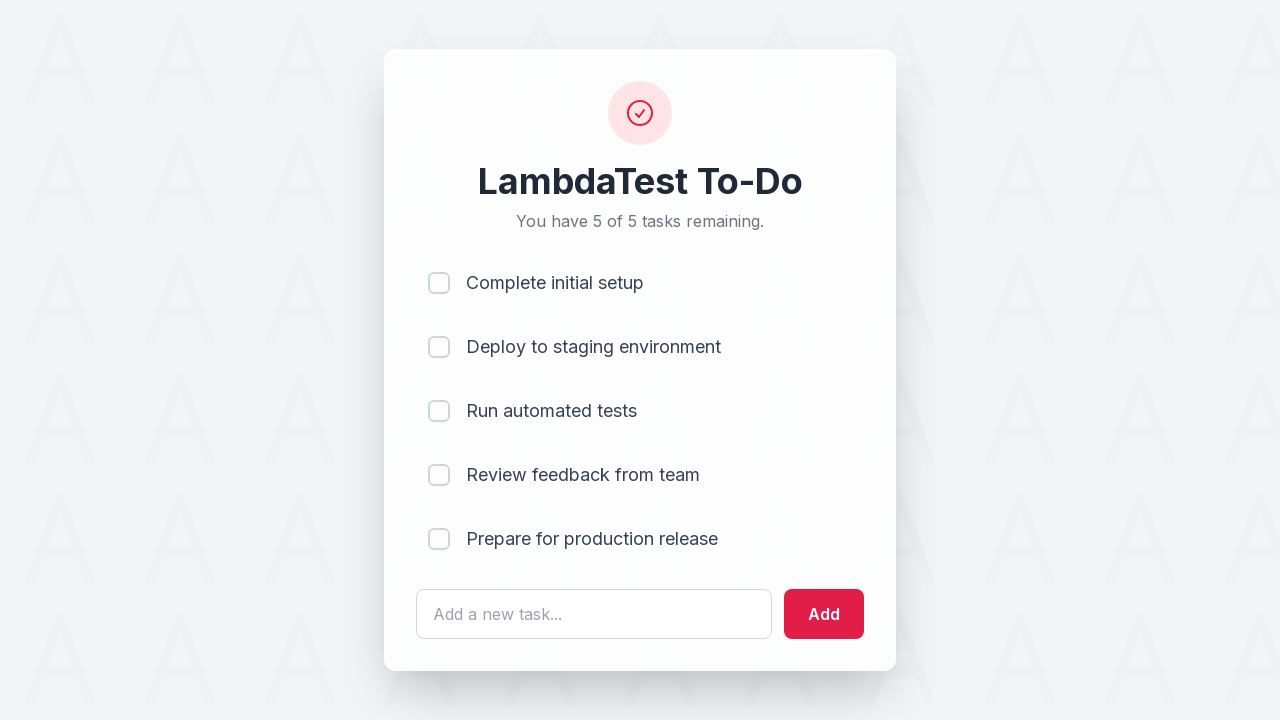

Filled todo input field with 'Learn Selenium' on #sampletodotext
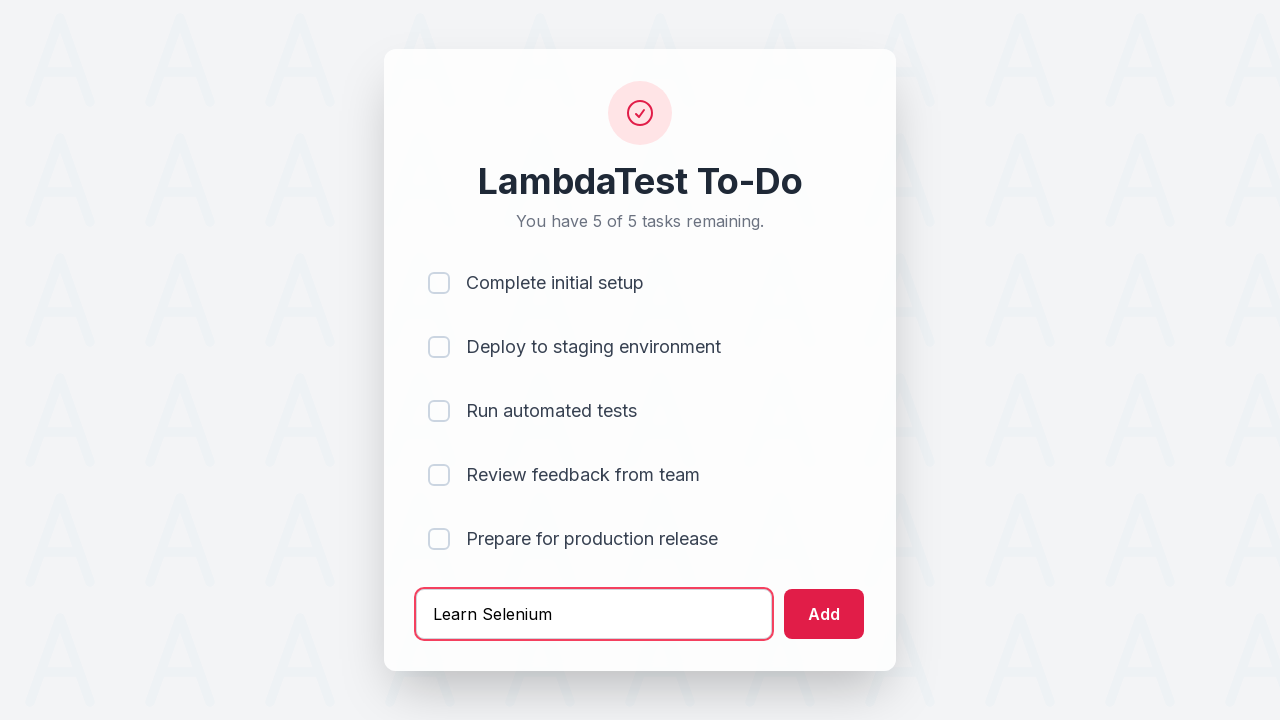

Pressed Enter to add the item to the todo list on #sampletodotext
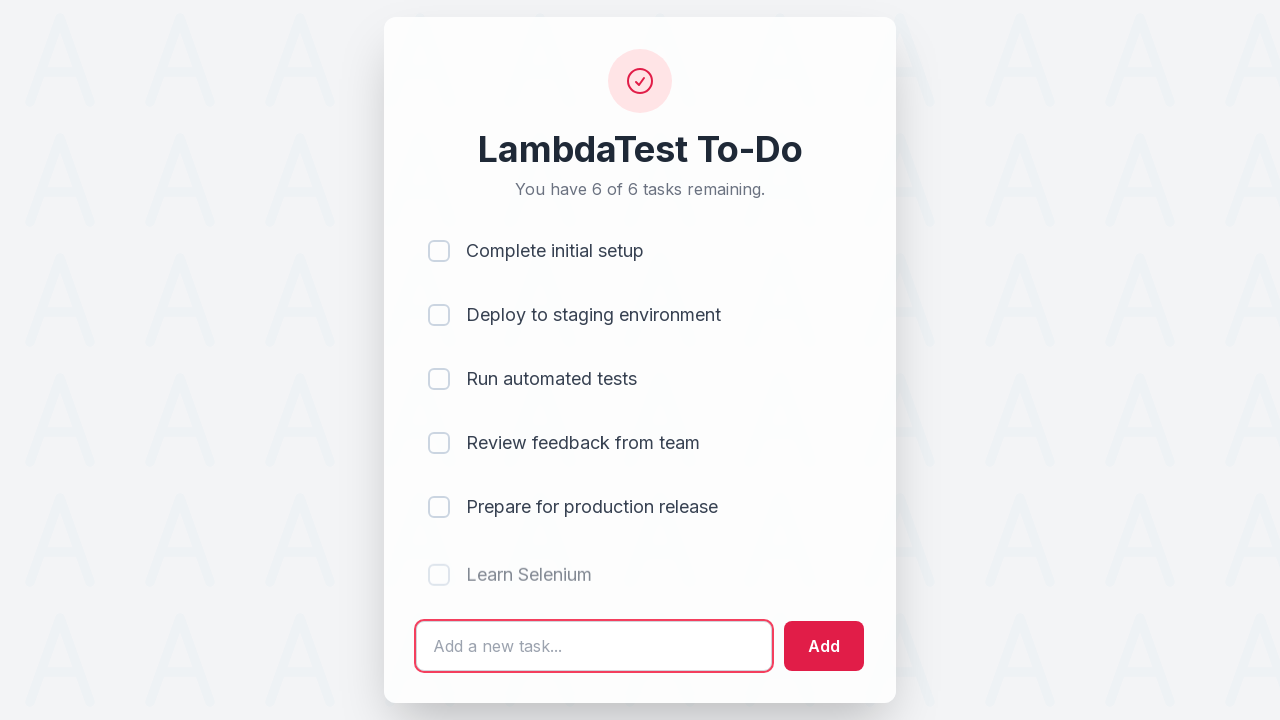

Verified that the new todo item appeared in the list
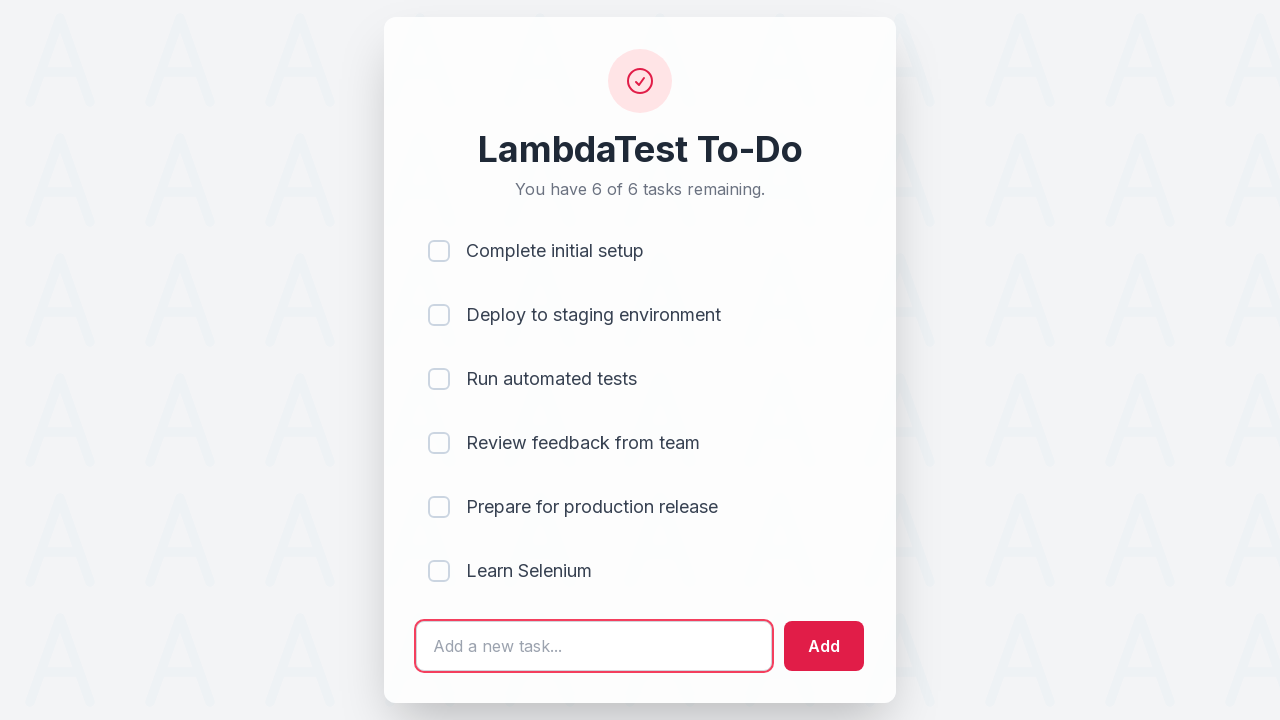

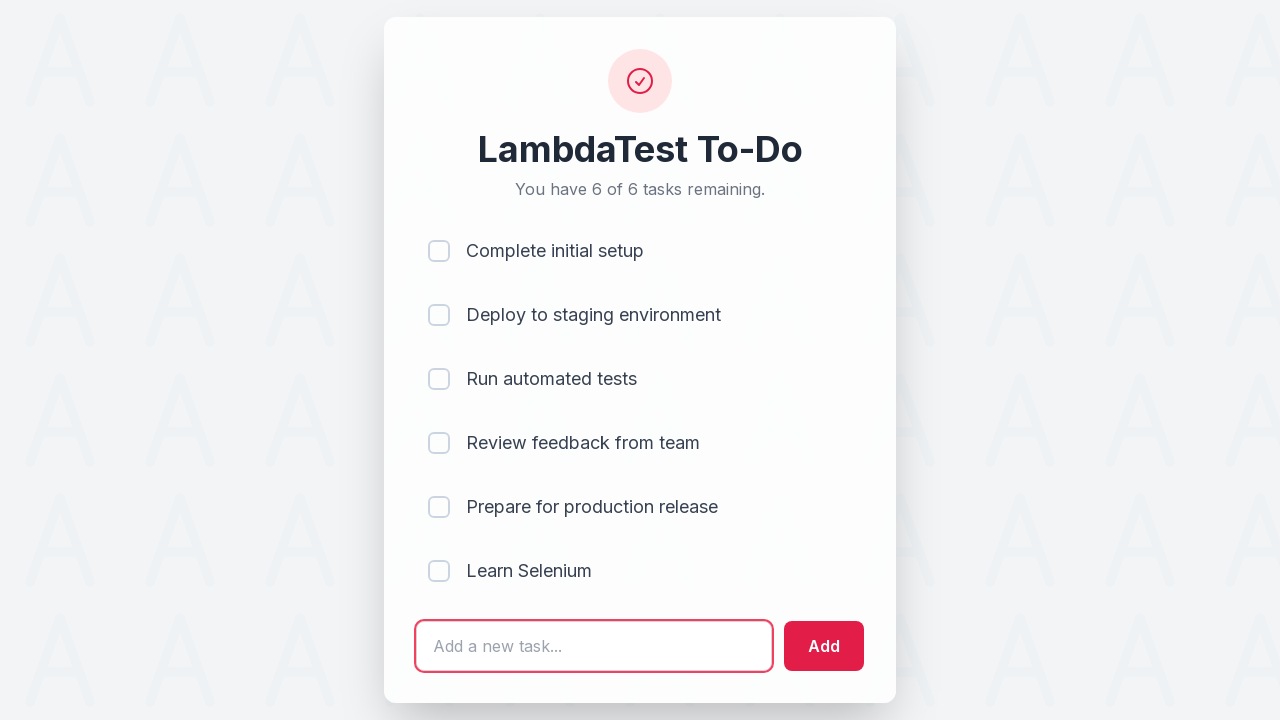